Navigates to the Eduko course listing page and verifies the page loads successfully by checking for page content.

Starting URL: http://eduko.spikotech.com/Course

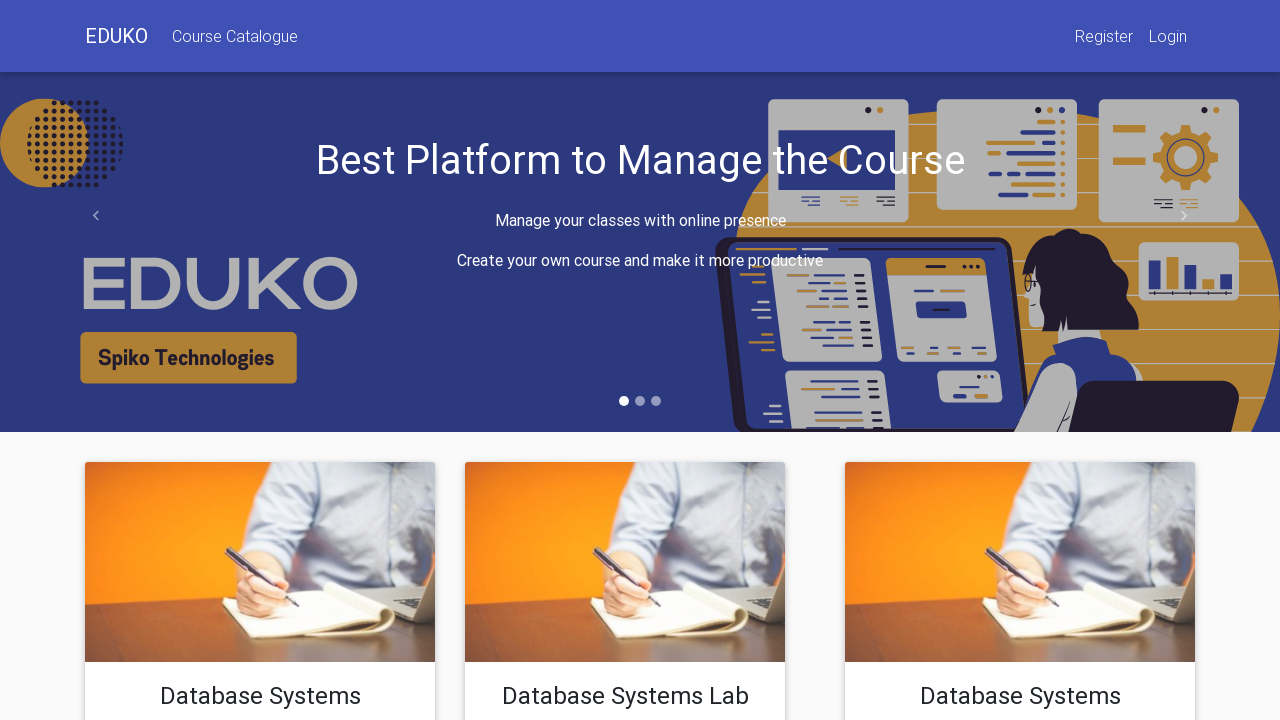

Waited for page DOM content to load
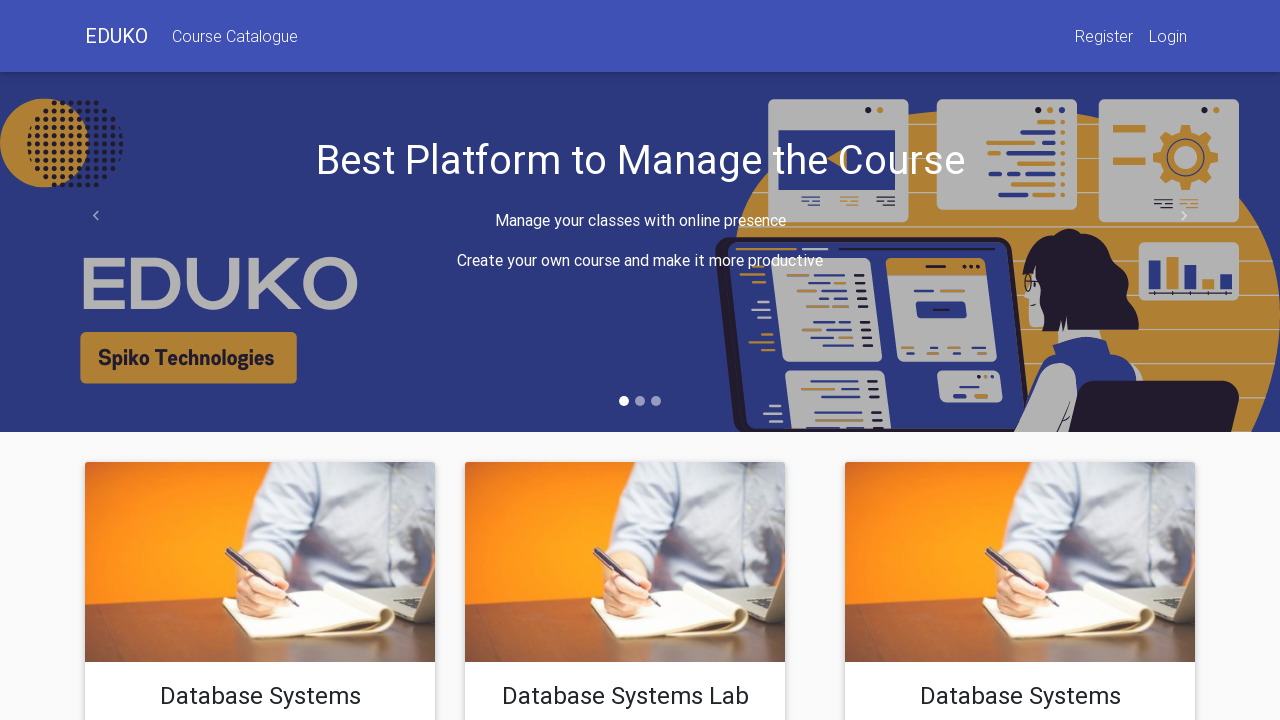

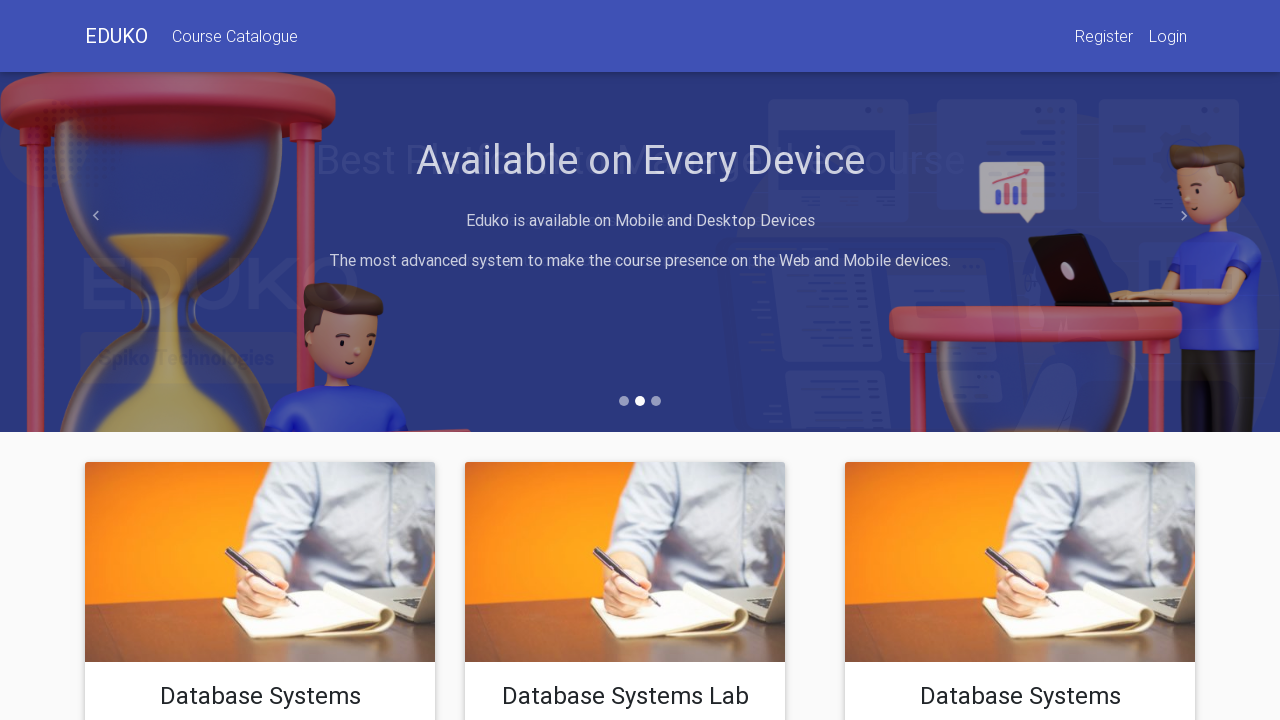